Tests the highlight functionality on an input field in the LetCode edit page

Starting URL: https://letcode.in/edit

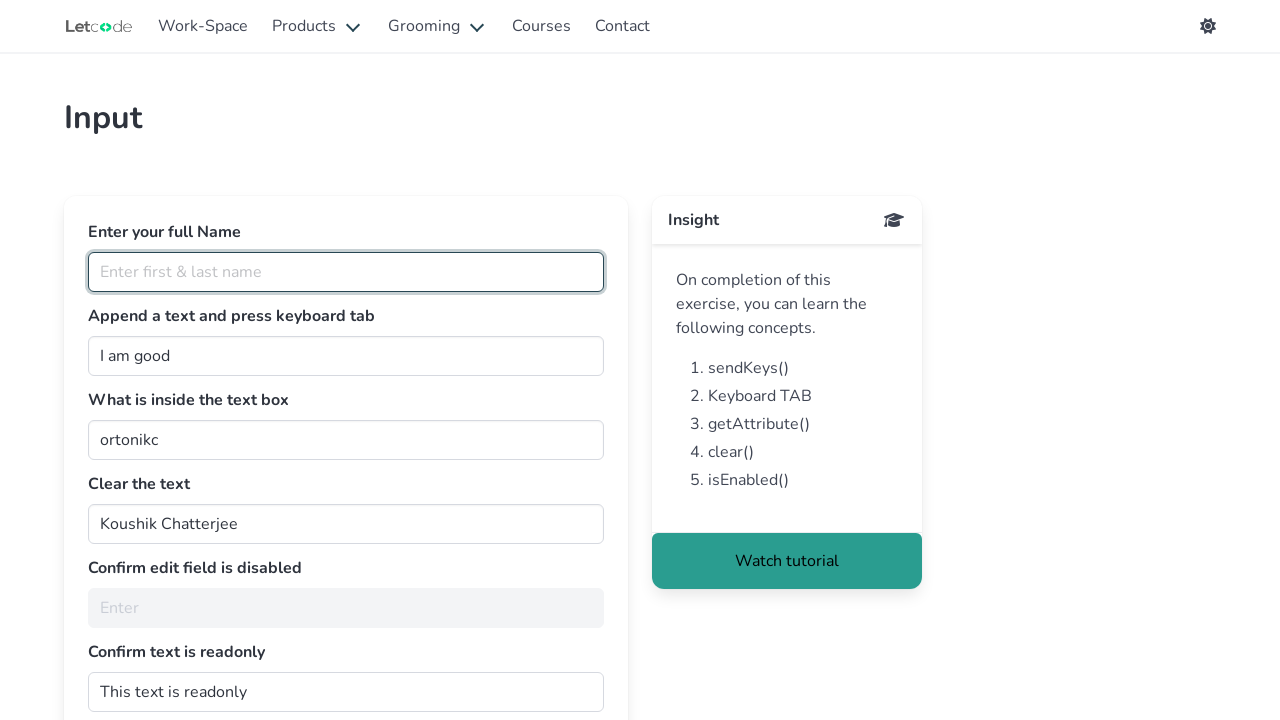

Highlighted the join input field on LetCode edit page
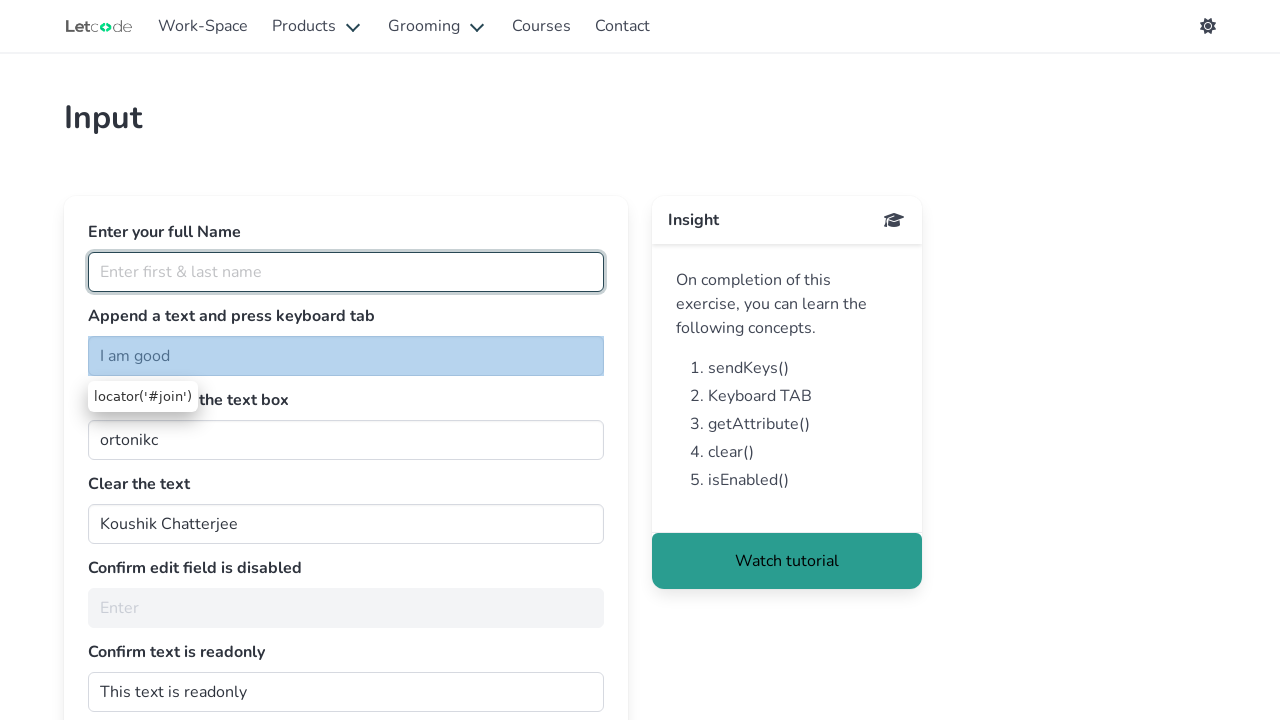

Waited 1 second to observe the highlight effect
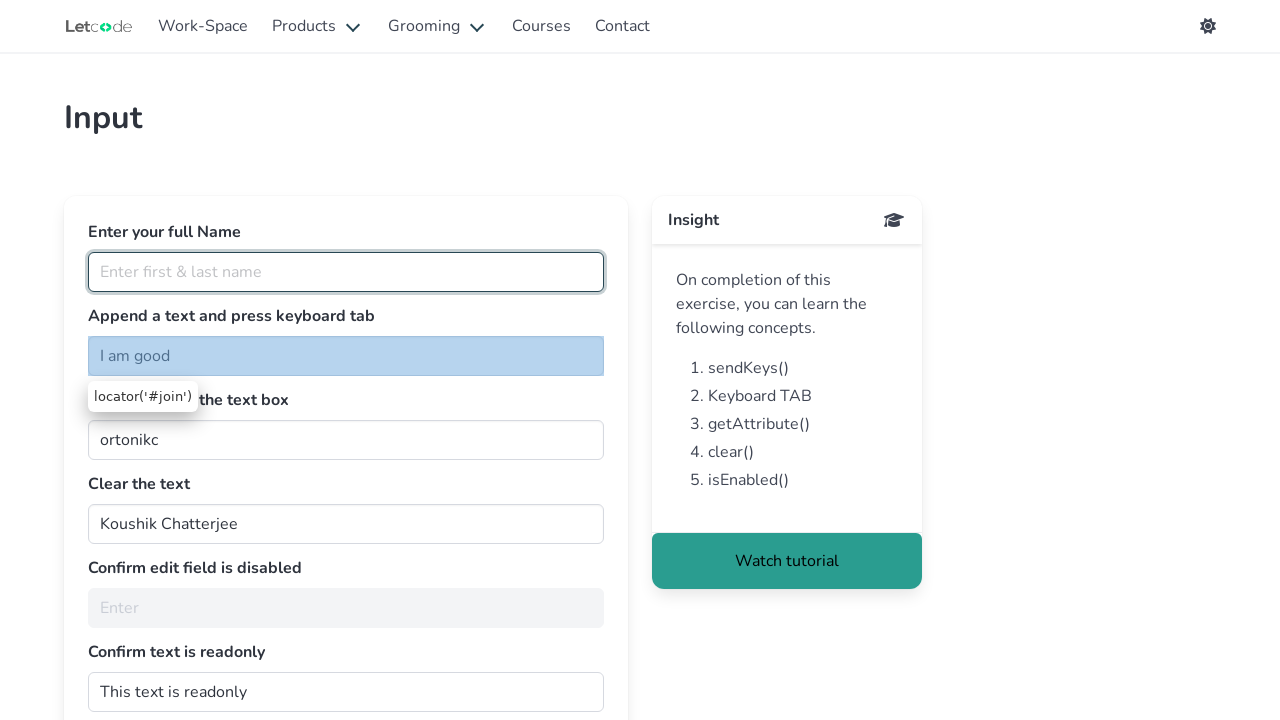

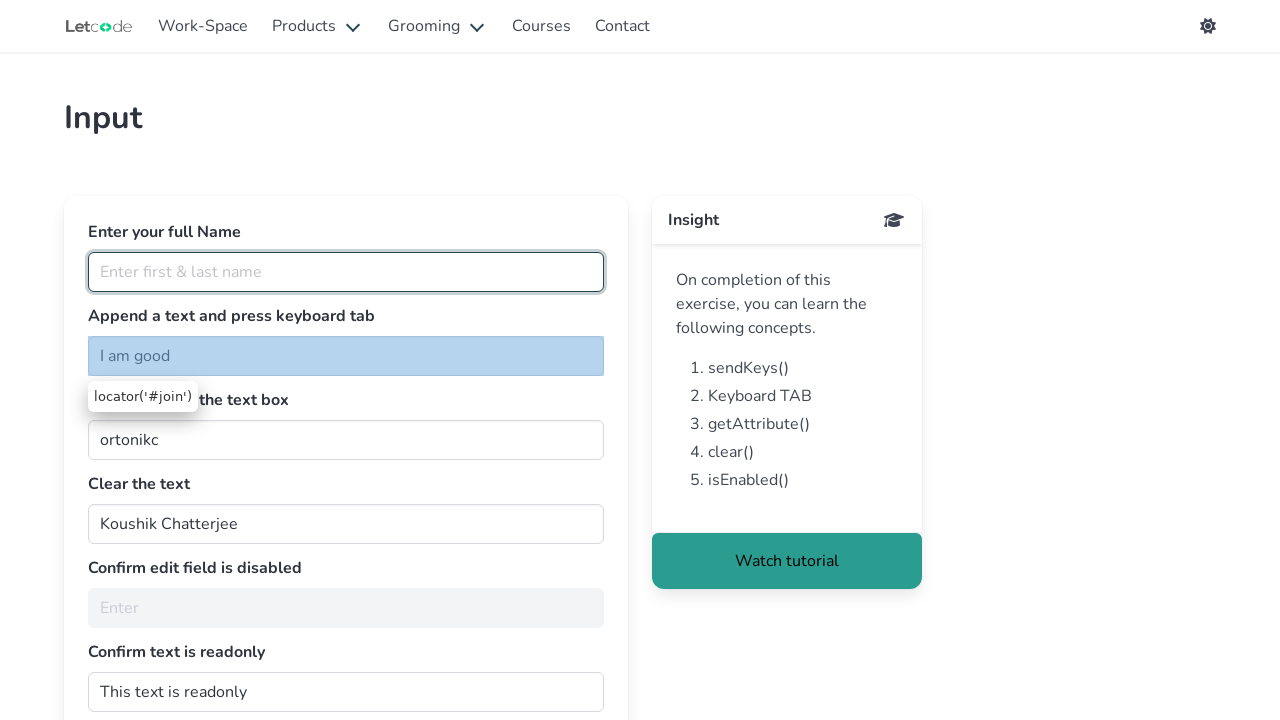